Tests a math quiz page by reading two numbers, calculating their sum, selecting the sum from a dropdown, and submitting the answer

Starting URL: http://suninjuly.github.io/selects1.html

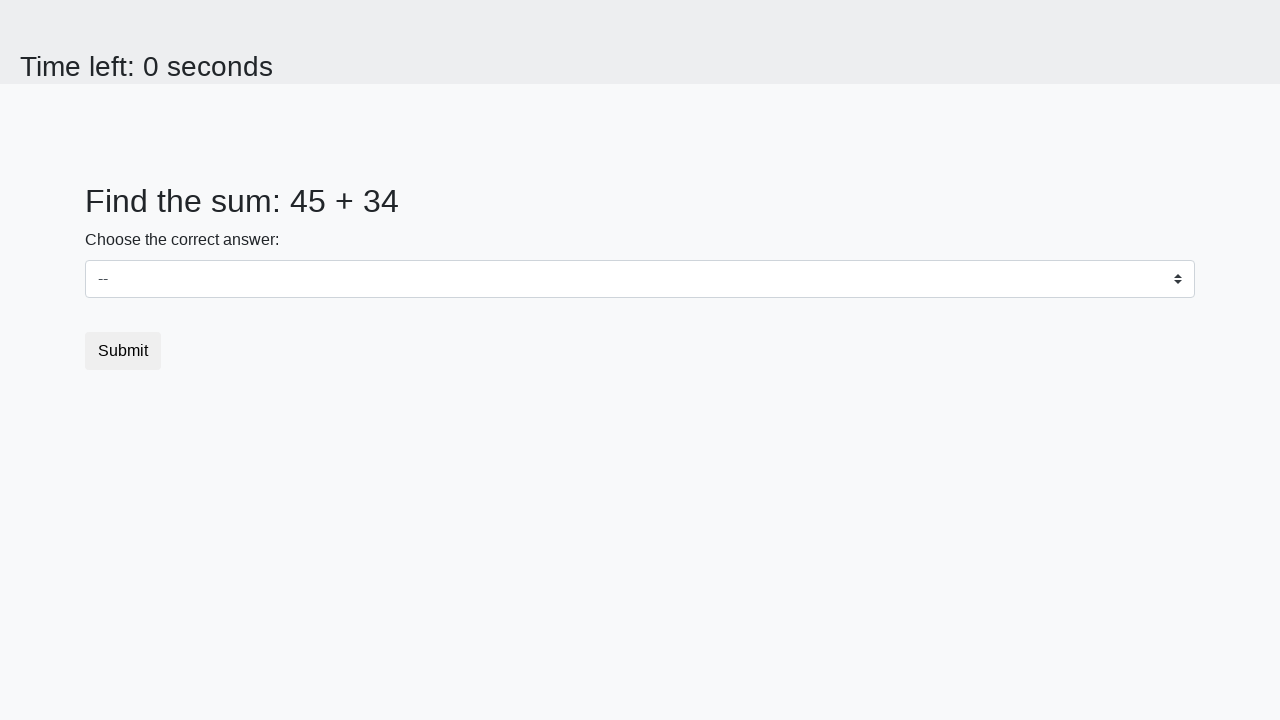

Retrieved first number from page
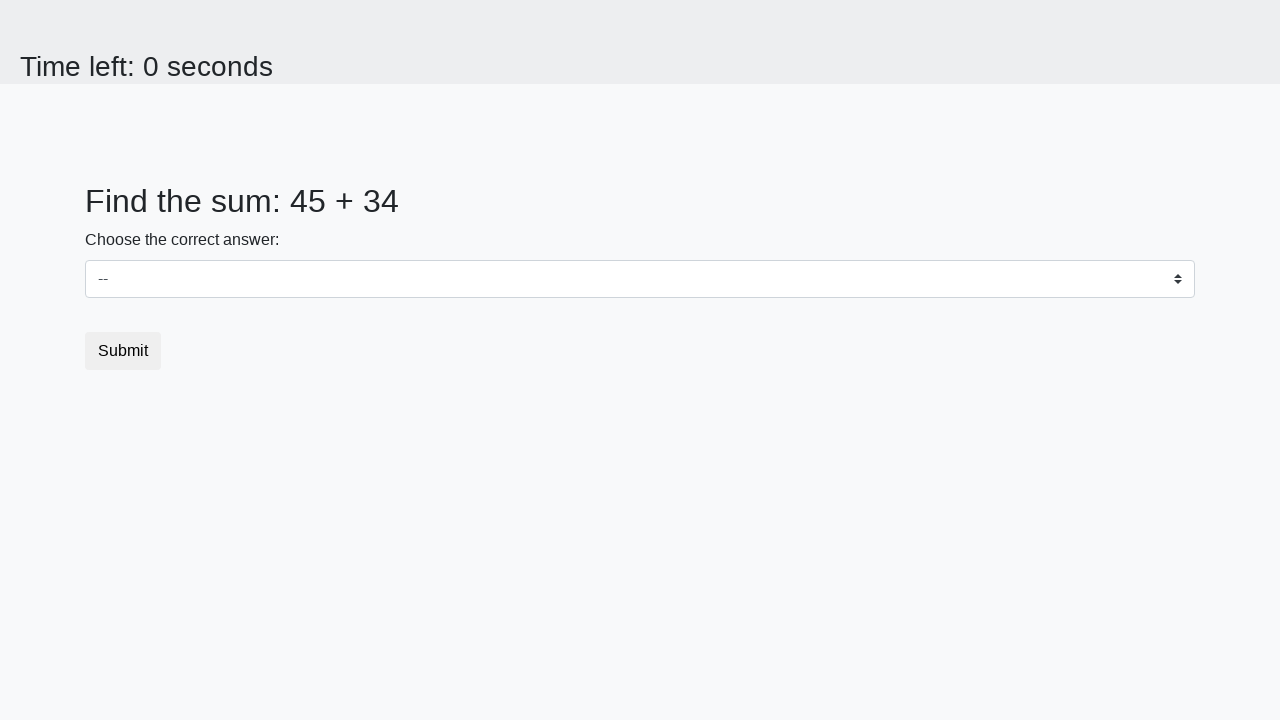

Retrieved second number from page
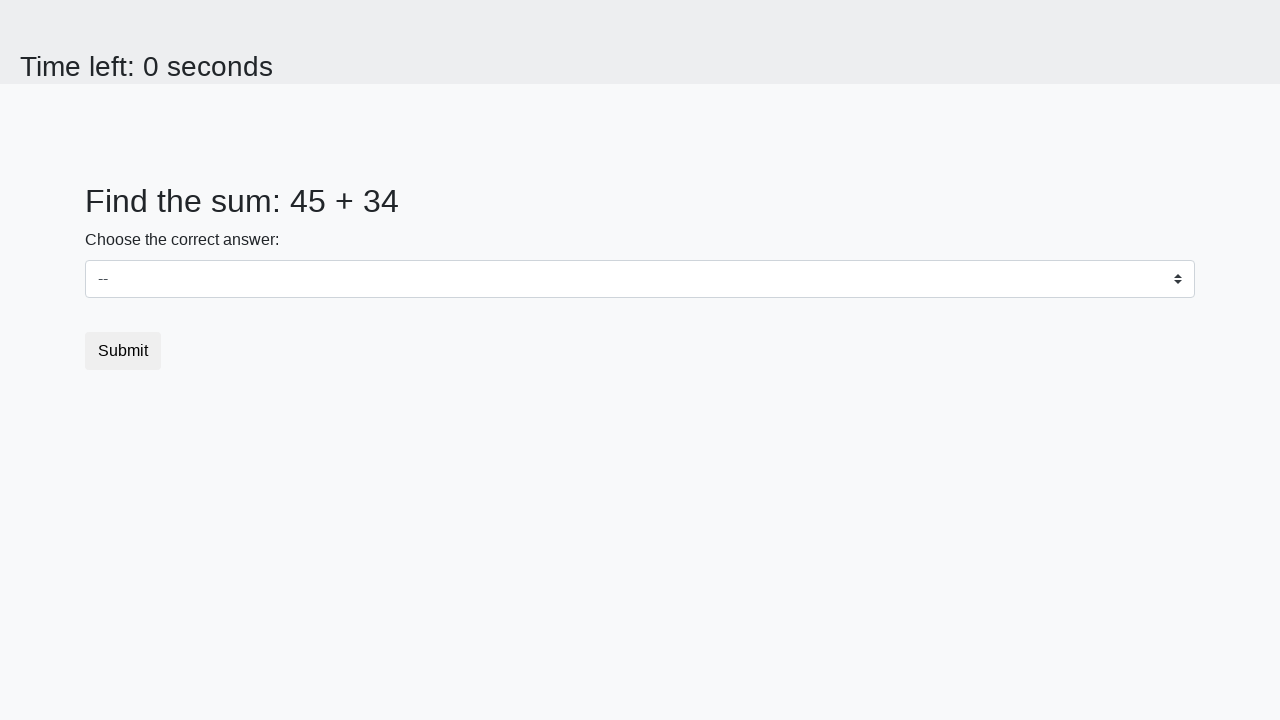

Calculated sum of 45 + 34 = 79
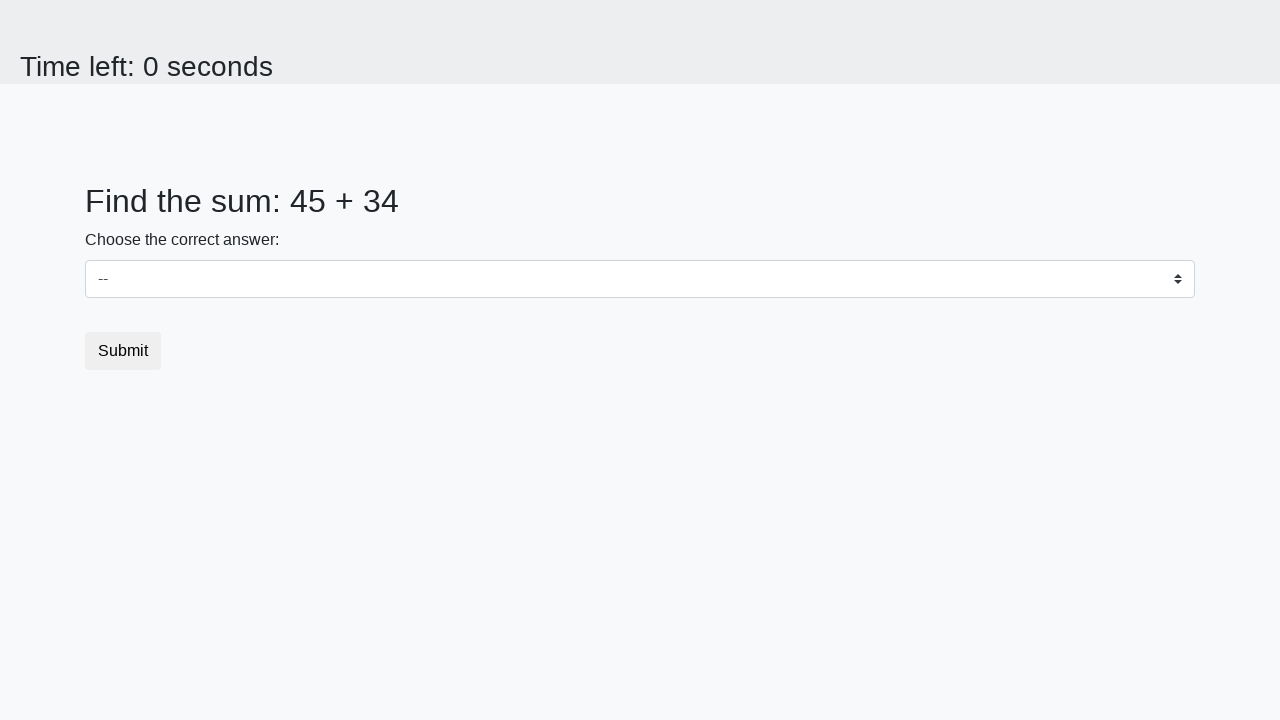

Selected sum value 79 from dropdown on .custom-select
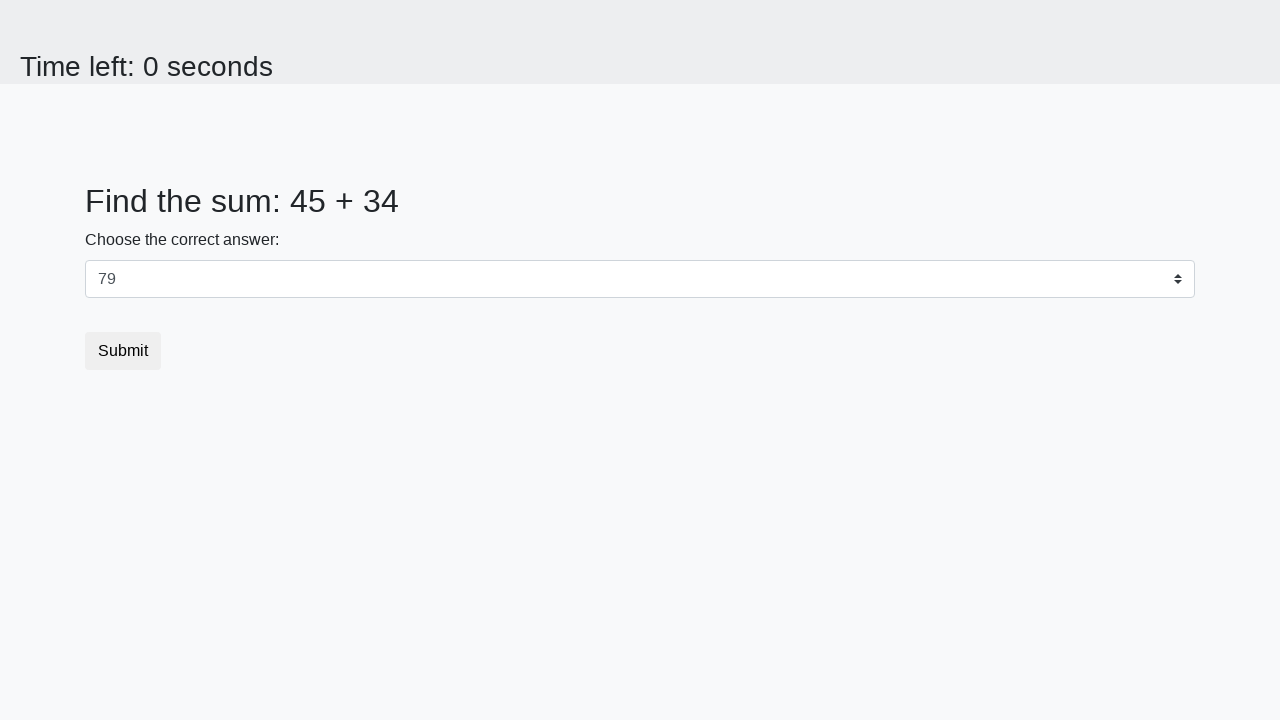

Clicked submit button to submit answer at (123, 351) on .btn-default
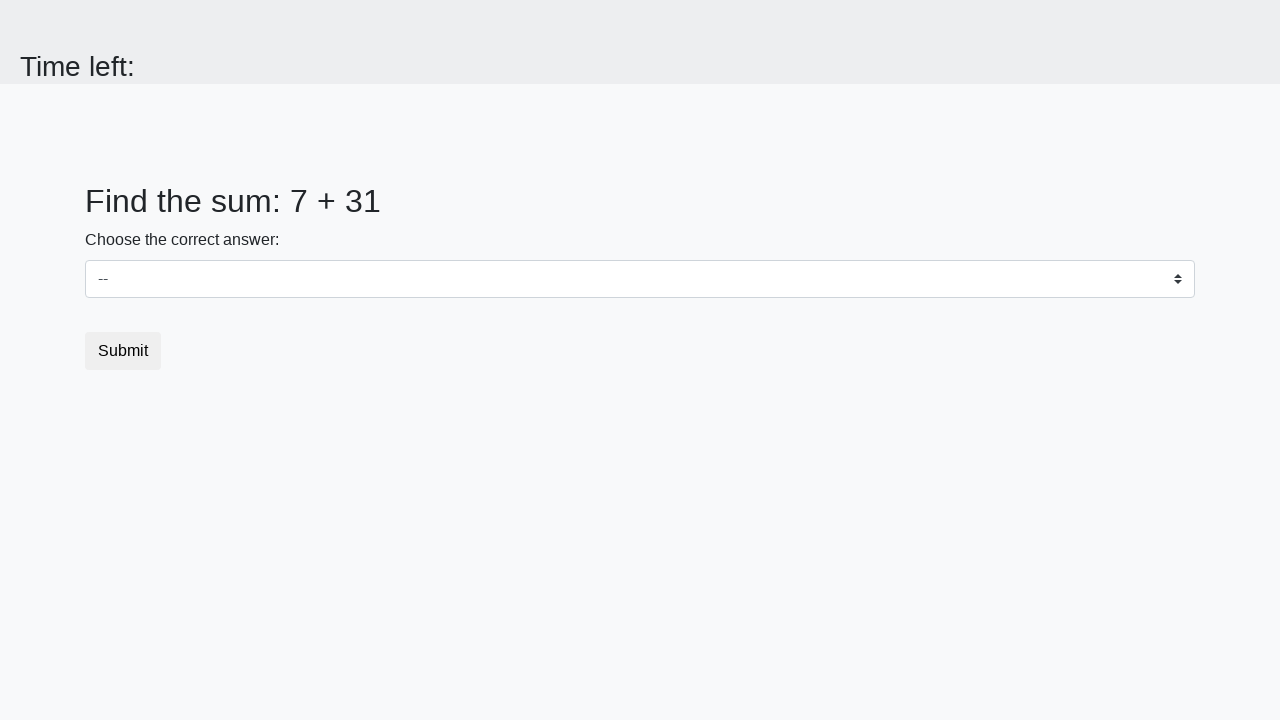

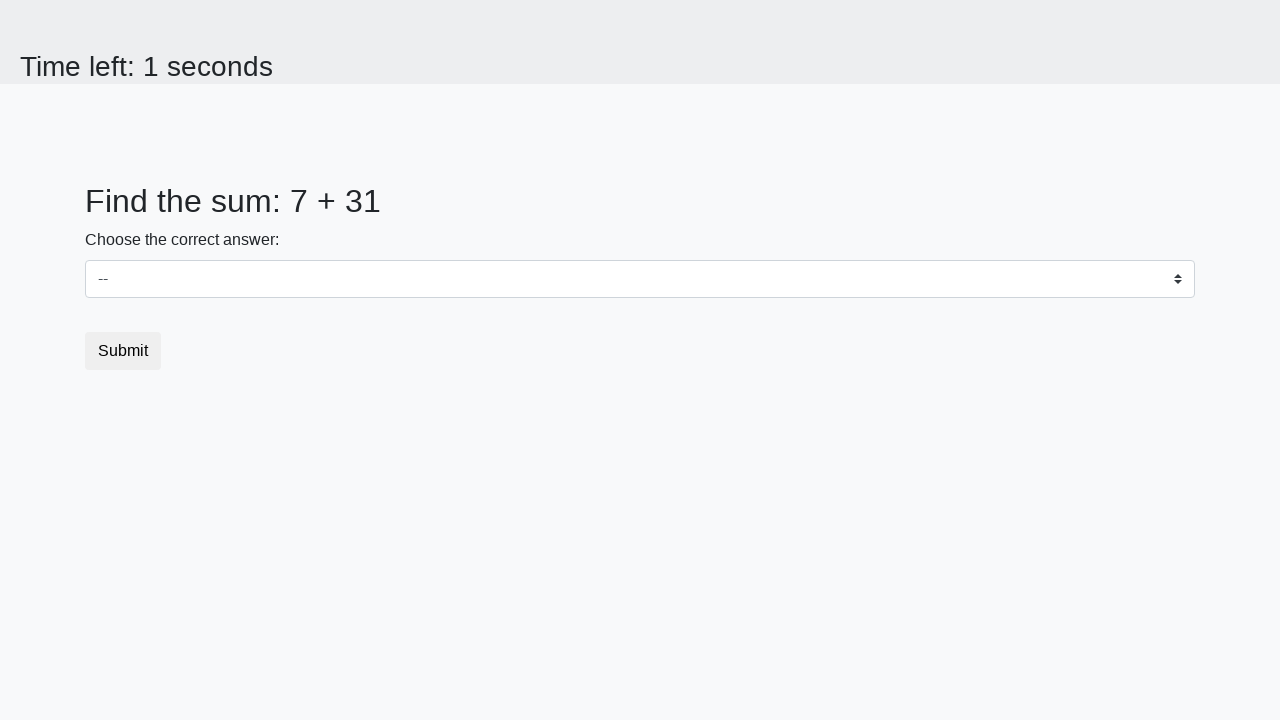